Tests a registration form by filling three required fields and submitting, then verifying the success message is displayed.

Starting URL: http://suninjuly.github.io/registration1.html

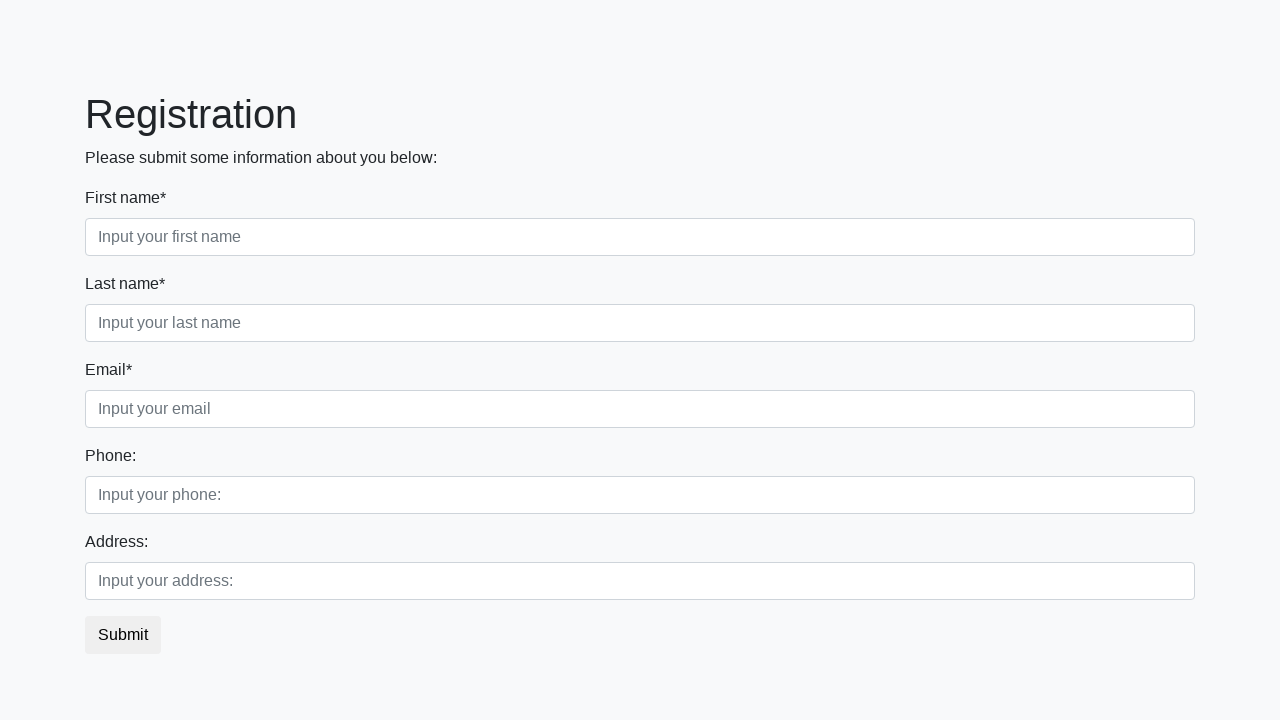

Filled first required field with 'Ответ' on .first_block > .form-group > .first
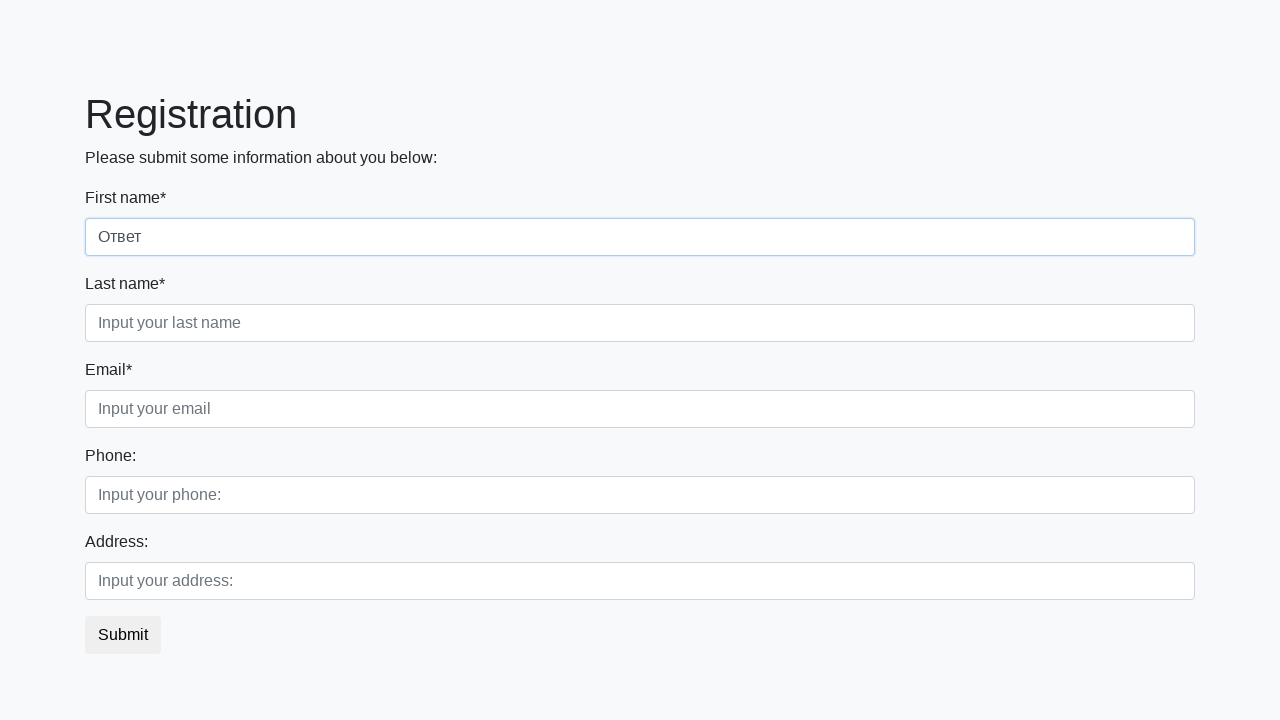

Filled second required field with 'Ответ' on .first_block > .form-group > .second
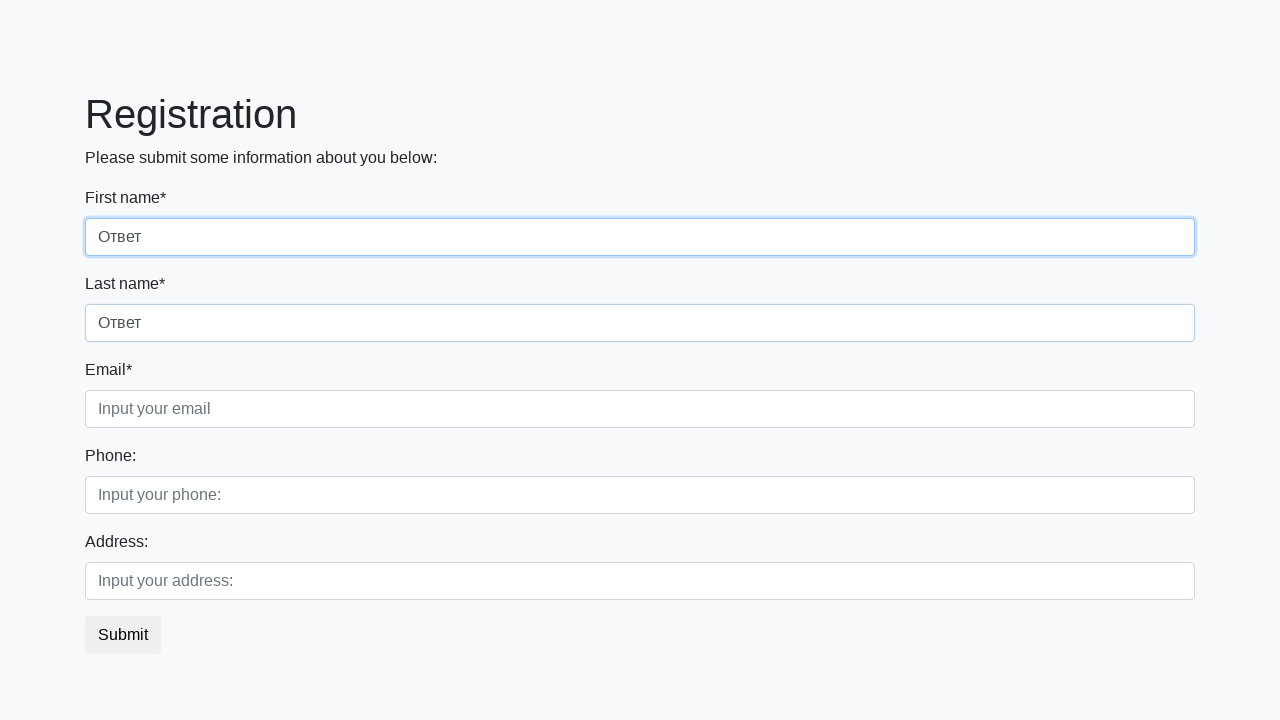

Filled third required field with 'Ответ' on .first_block > .form-group > .third
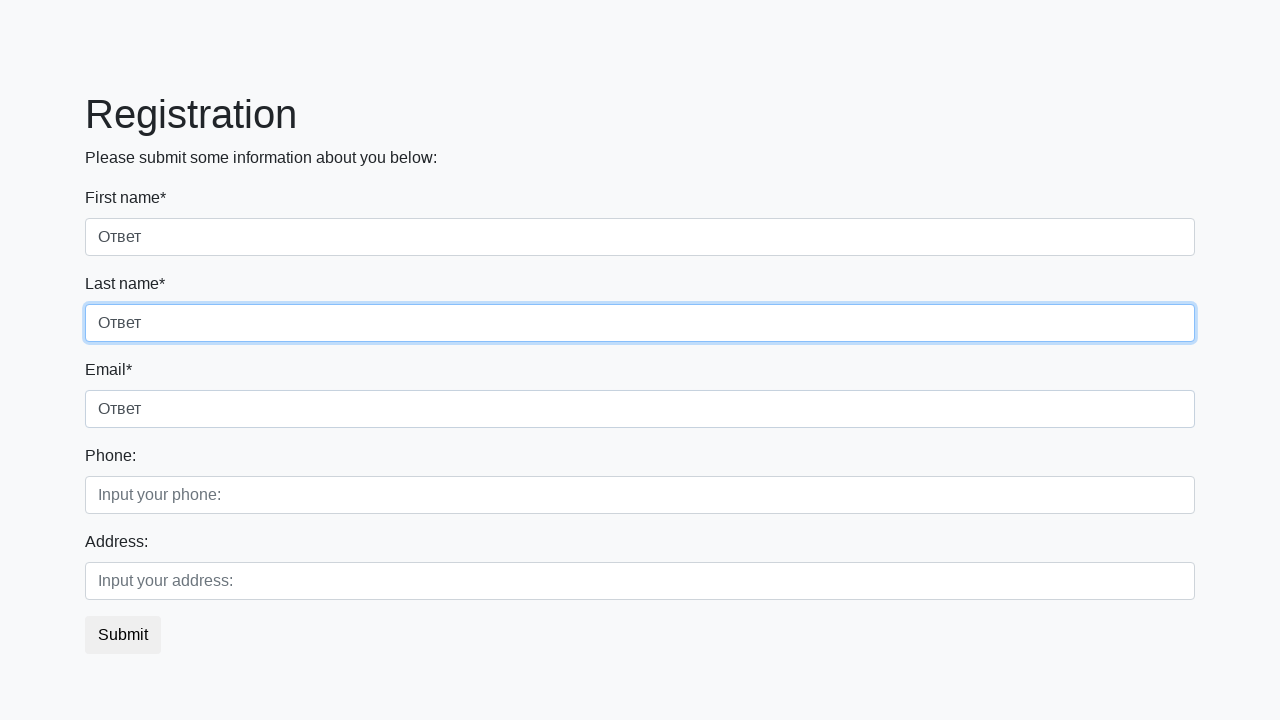

Clicked submit button to register at (123, 635) on button.btn
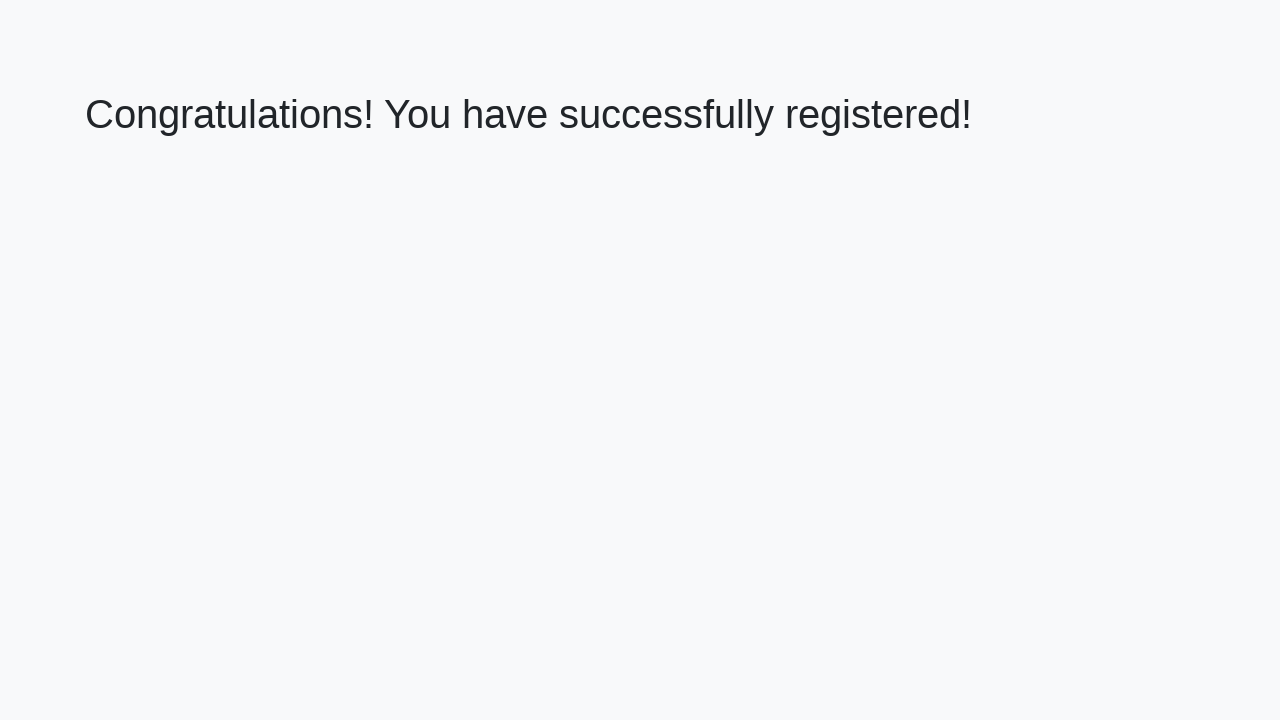

Success message heading loaded
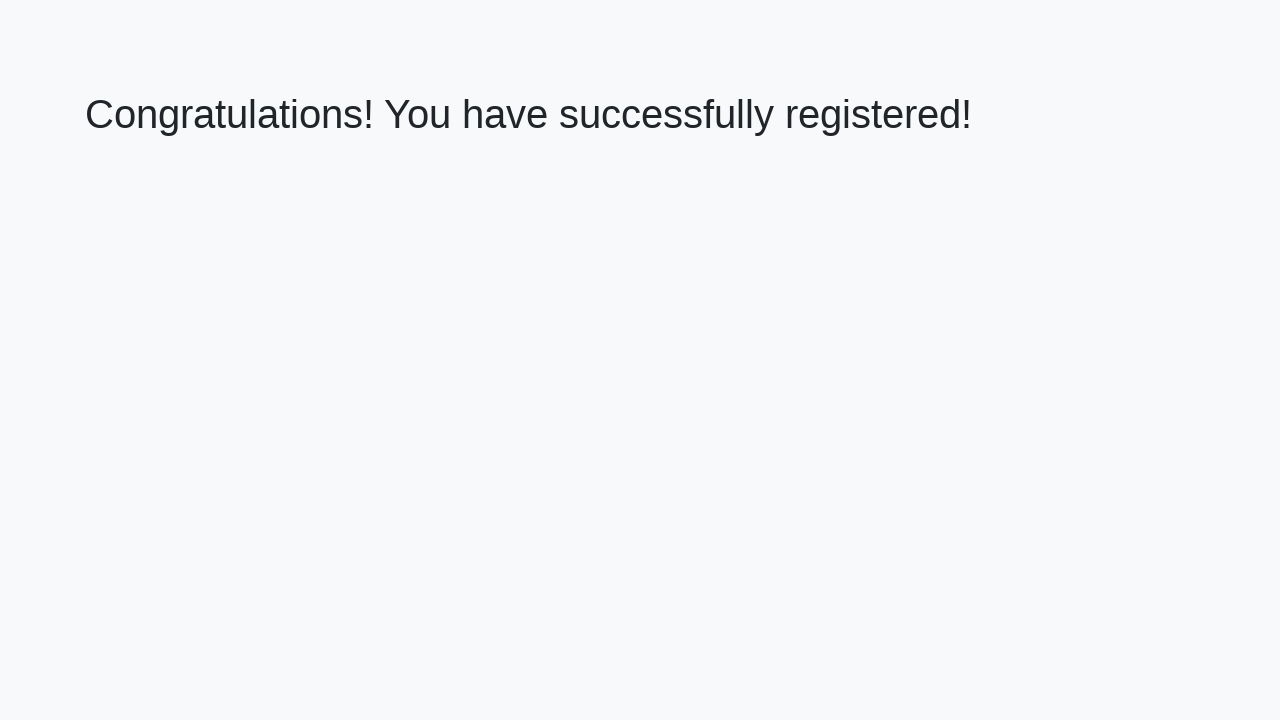

Retrieved success message text
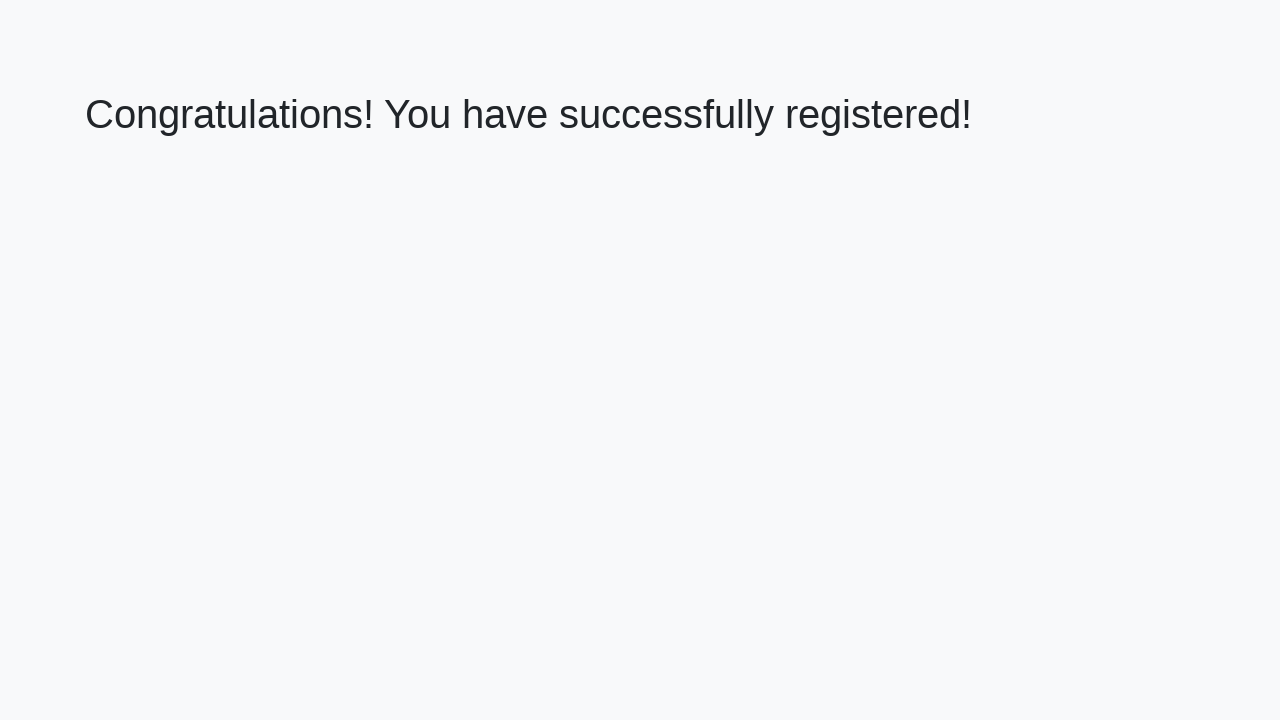

Verified success message: 'Congratulations! You have successfully registered!'
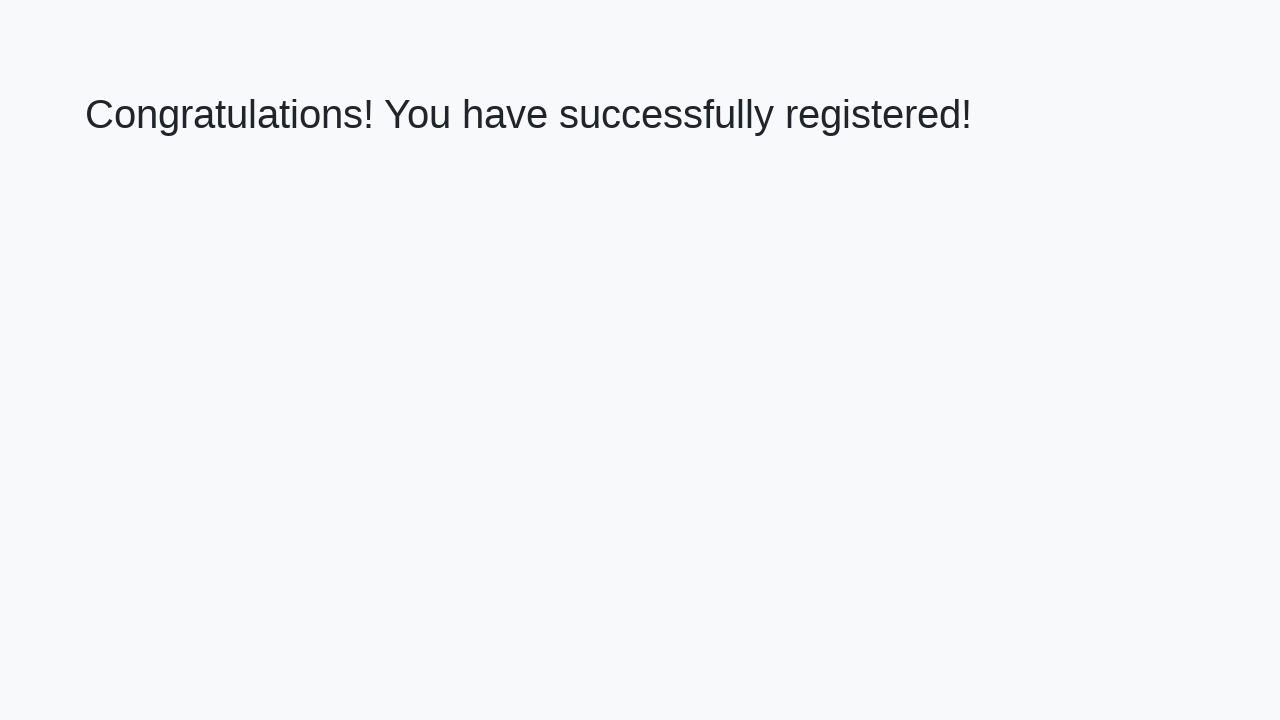

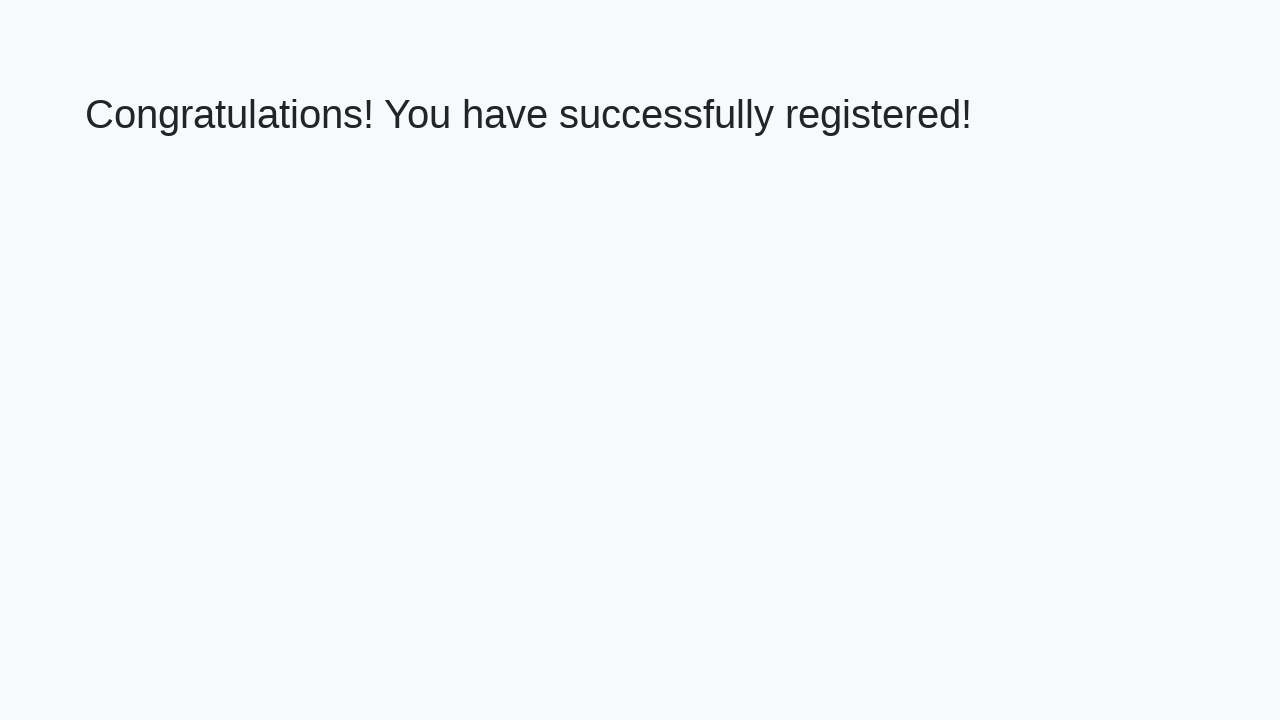